Navigates to a Skillbox training page and verifies that various UI elements can be located using XPath selectors including navigation arrows, buttons, links, and slider images.

Starting URL: https://qa.skillbox.ru/module19/

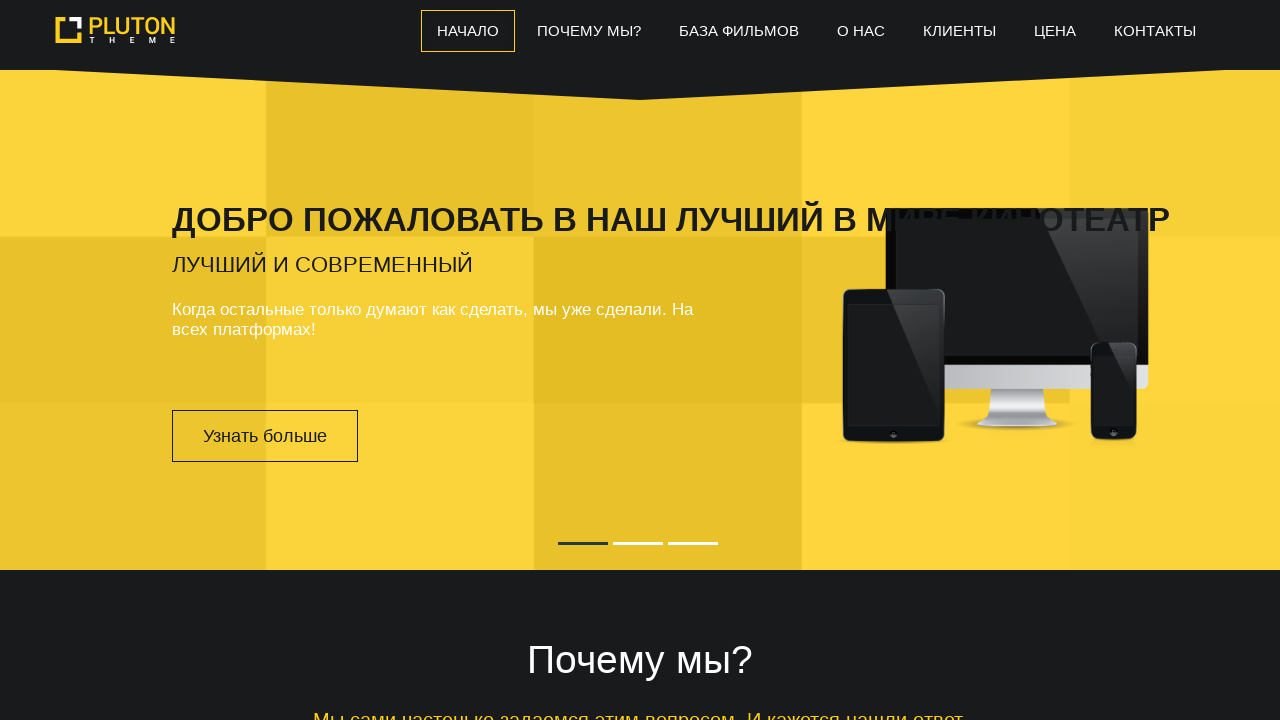

Waited for navigation arrow element (da-arrows-prev) to load
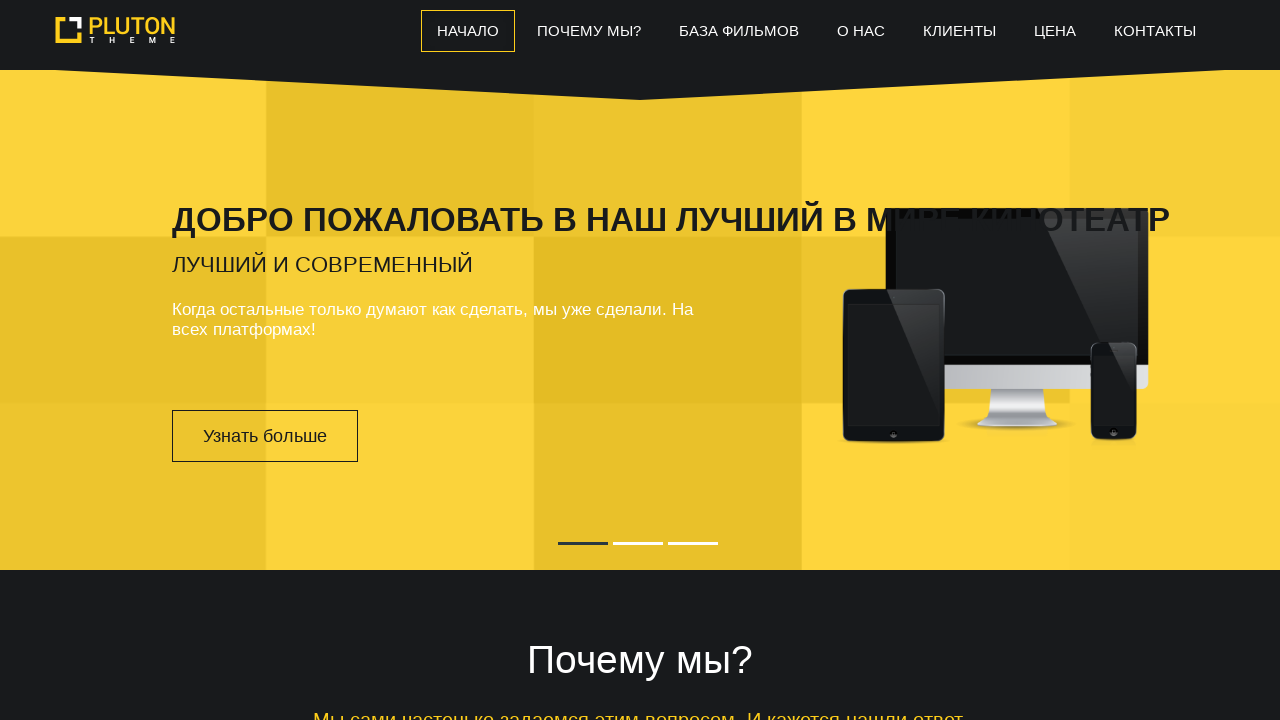

Waited for button link element with da-link and button classes to load
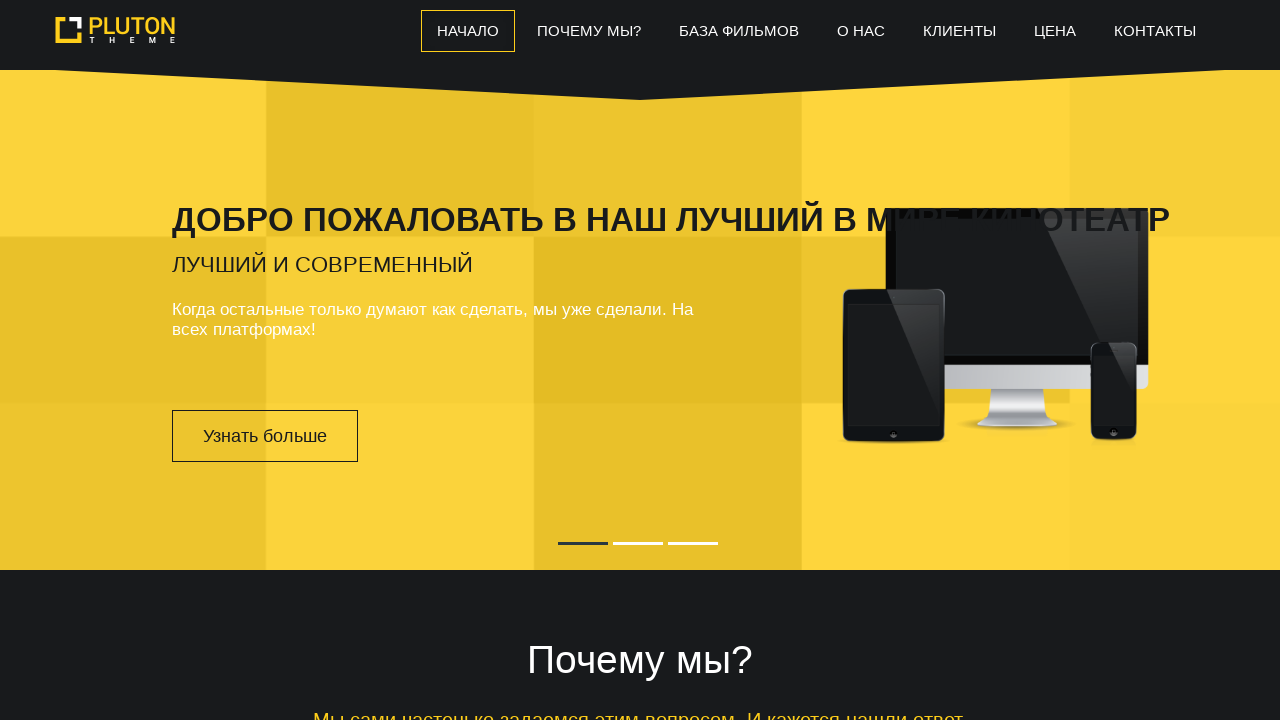

Waited for link with href '#noAction' to load
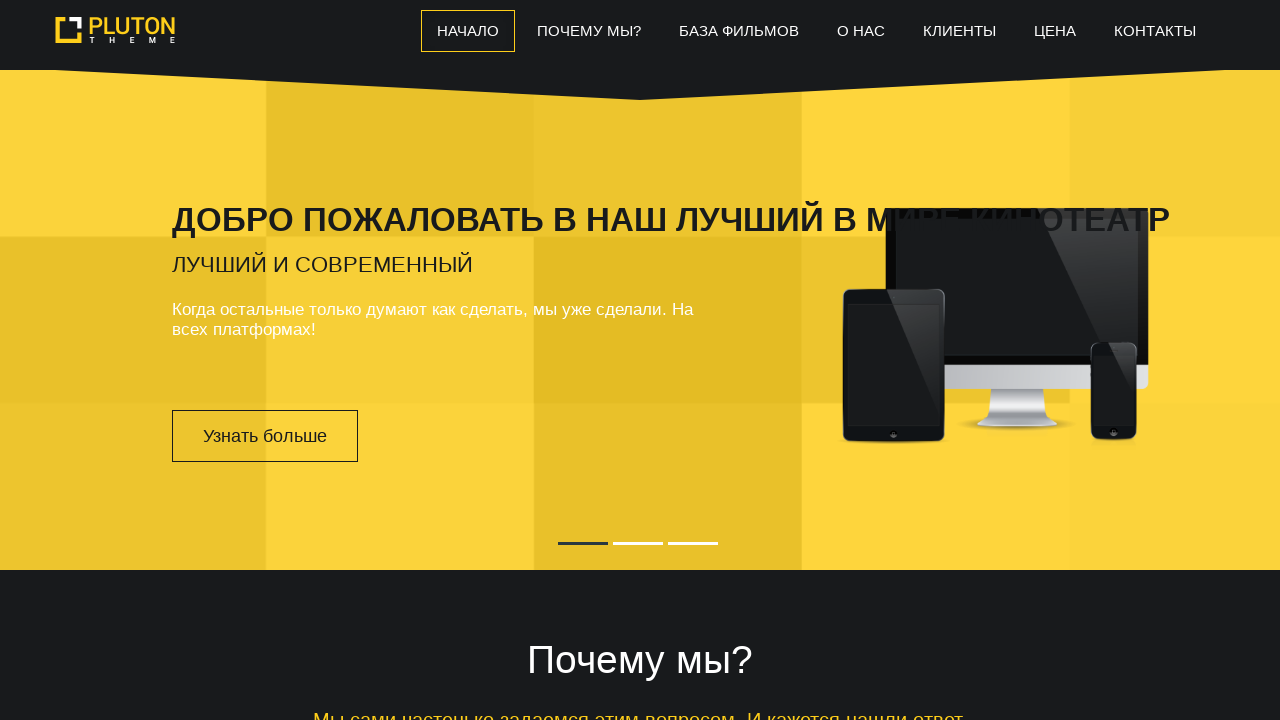

Waited for element with class starting with 'button' to load
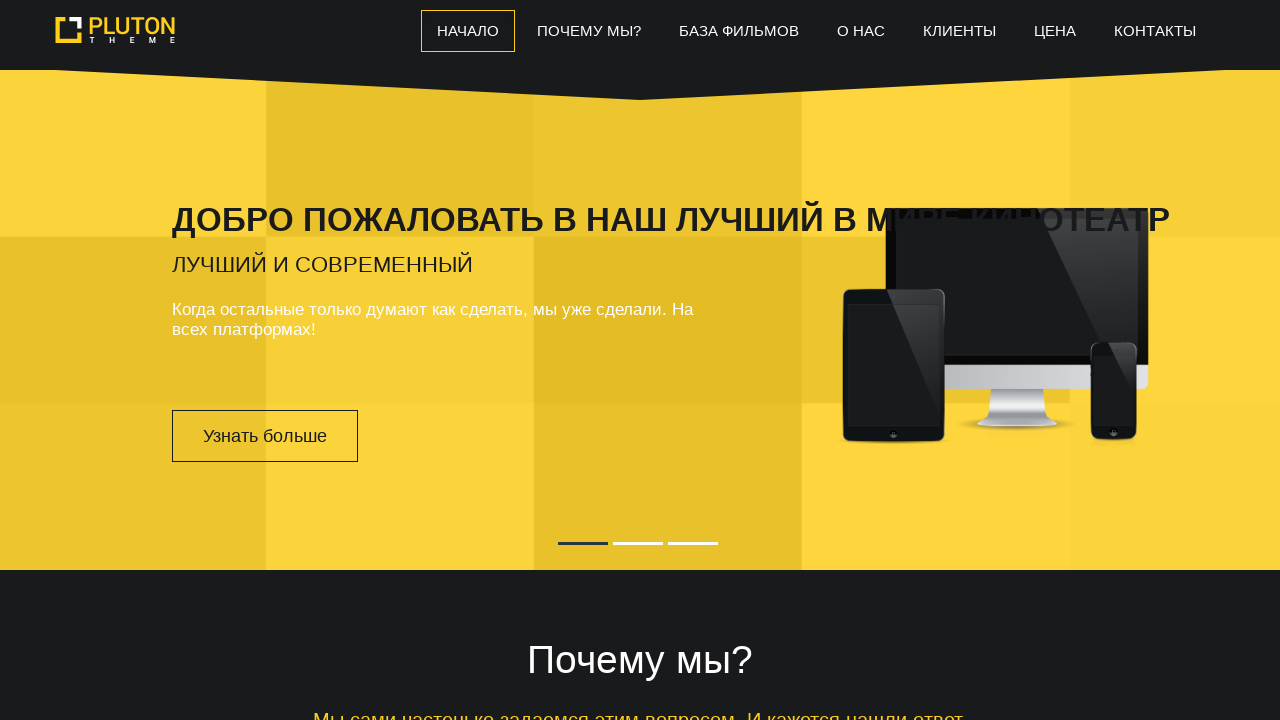

Waited for subscribe button with Russian text 'Подписаться сейчас' to load
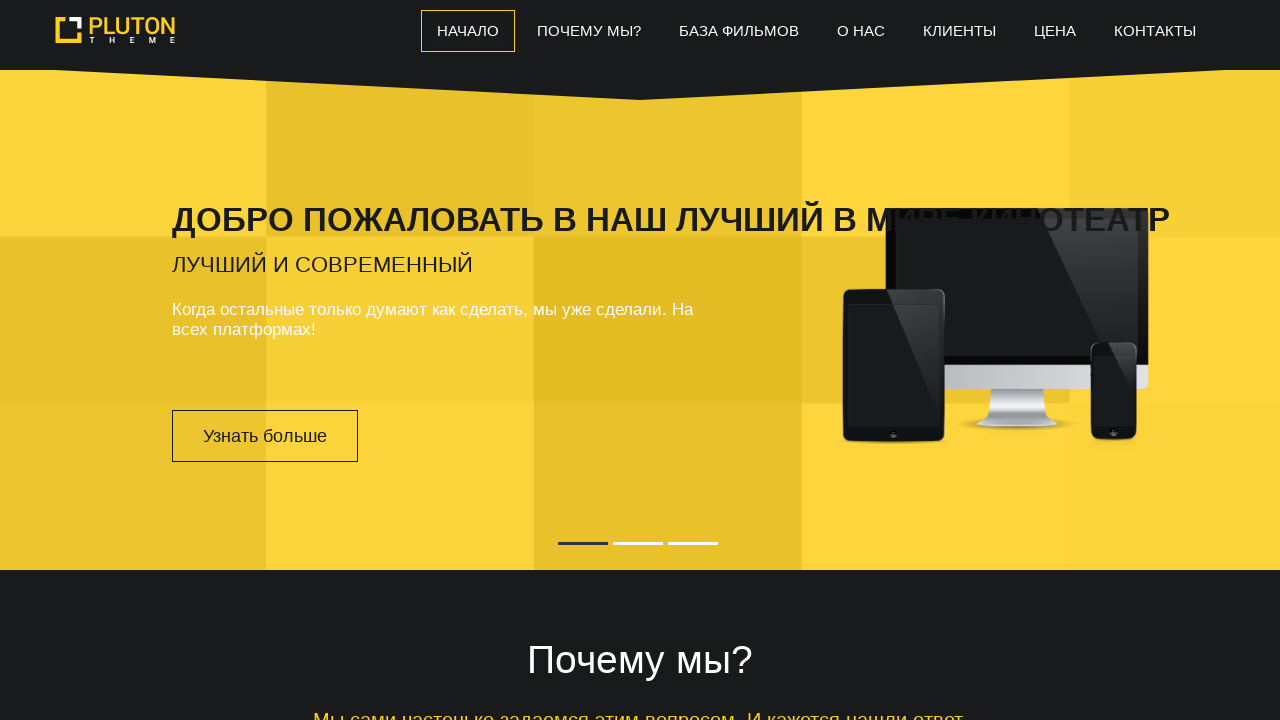

Waited for client slider images to load
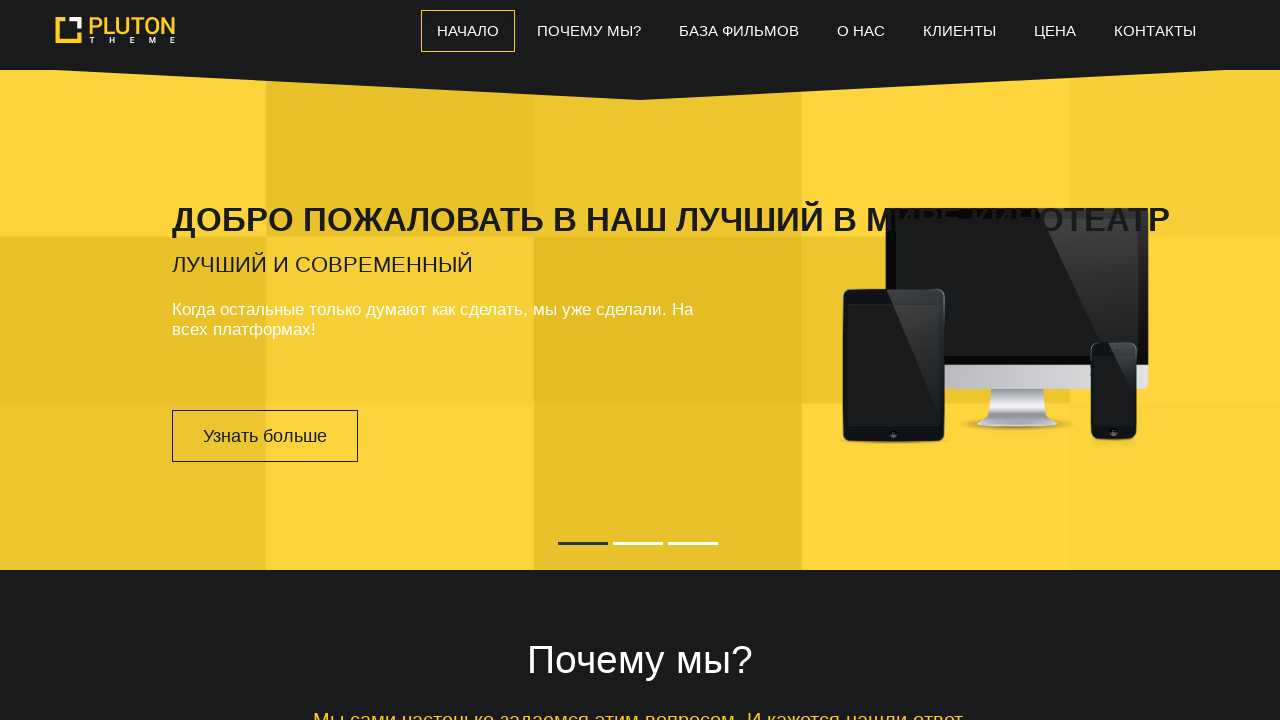

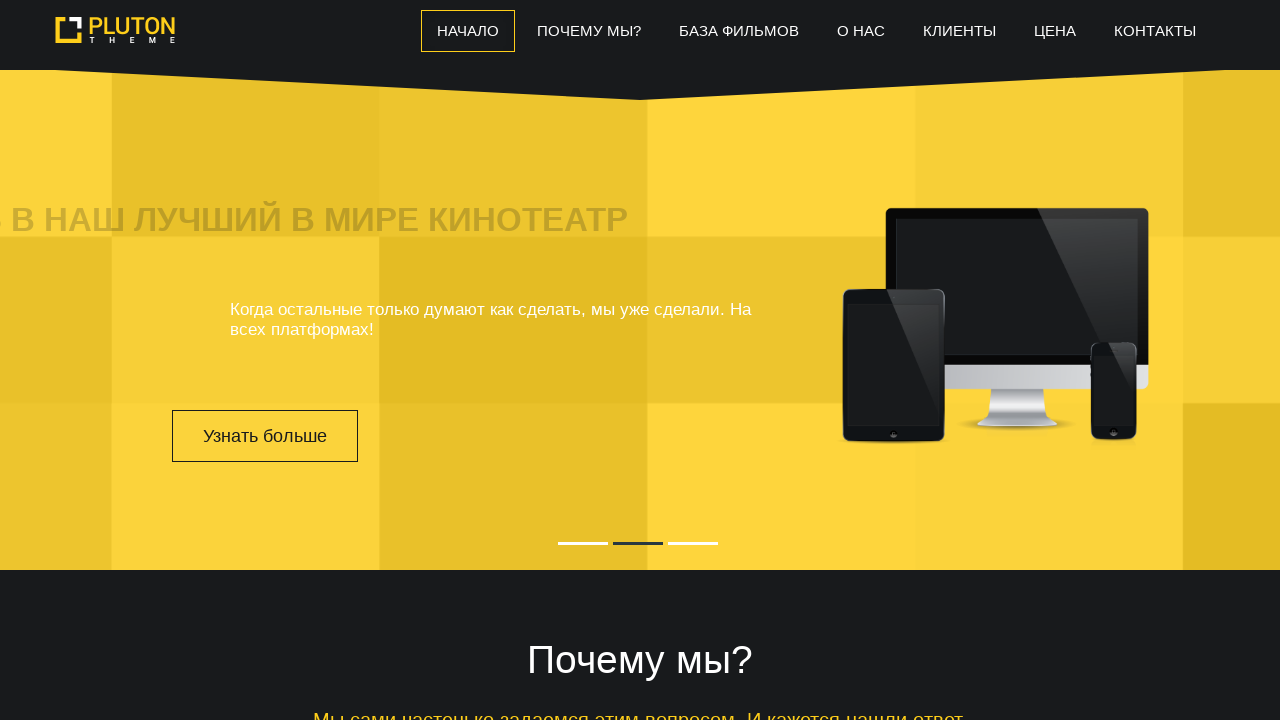